Tests keyboard key down and key up functionality on Microsoft's anti-ghosting demo by pressing and releasing Ctrl+Alt keys

Starting URL: https://www.microsoft.com/applied-sciences/projects/anti-ghosting-demo

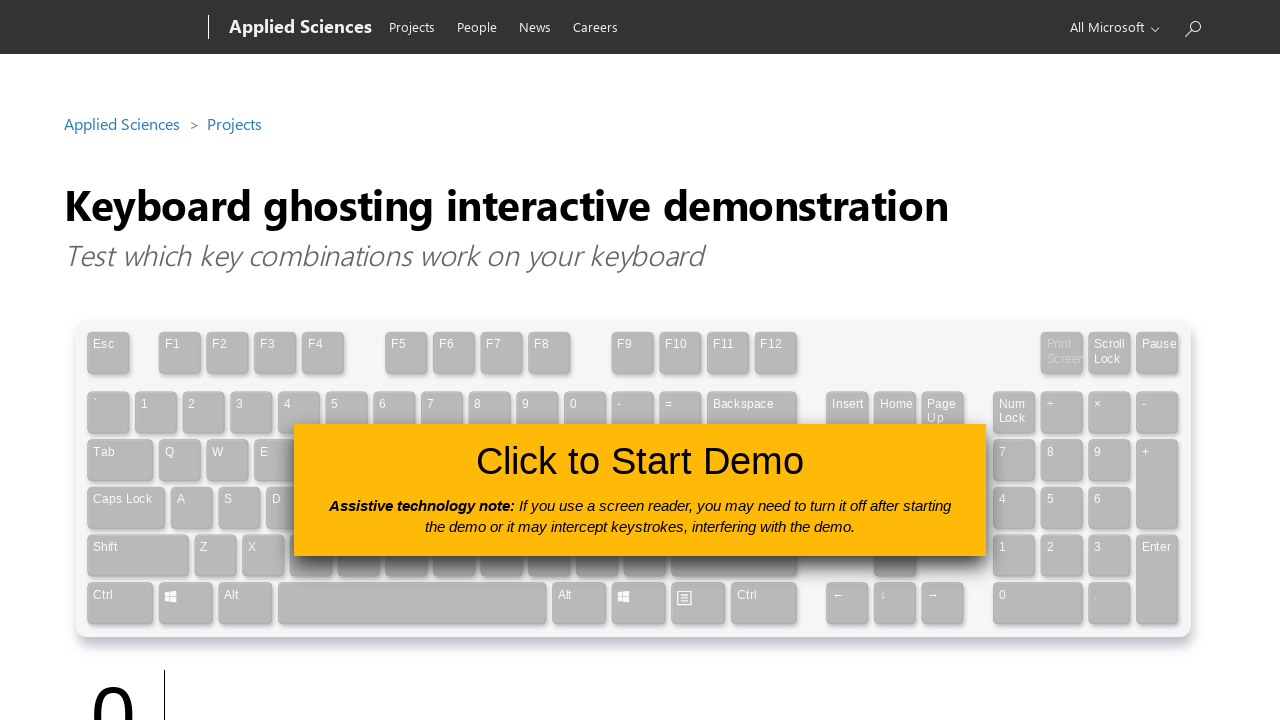

Clicked button to activate keyboard input on anti-ghosting demo at (640, 490) on #clickToUseButton
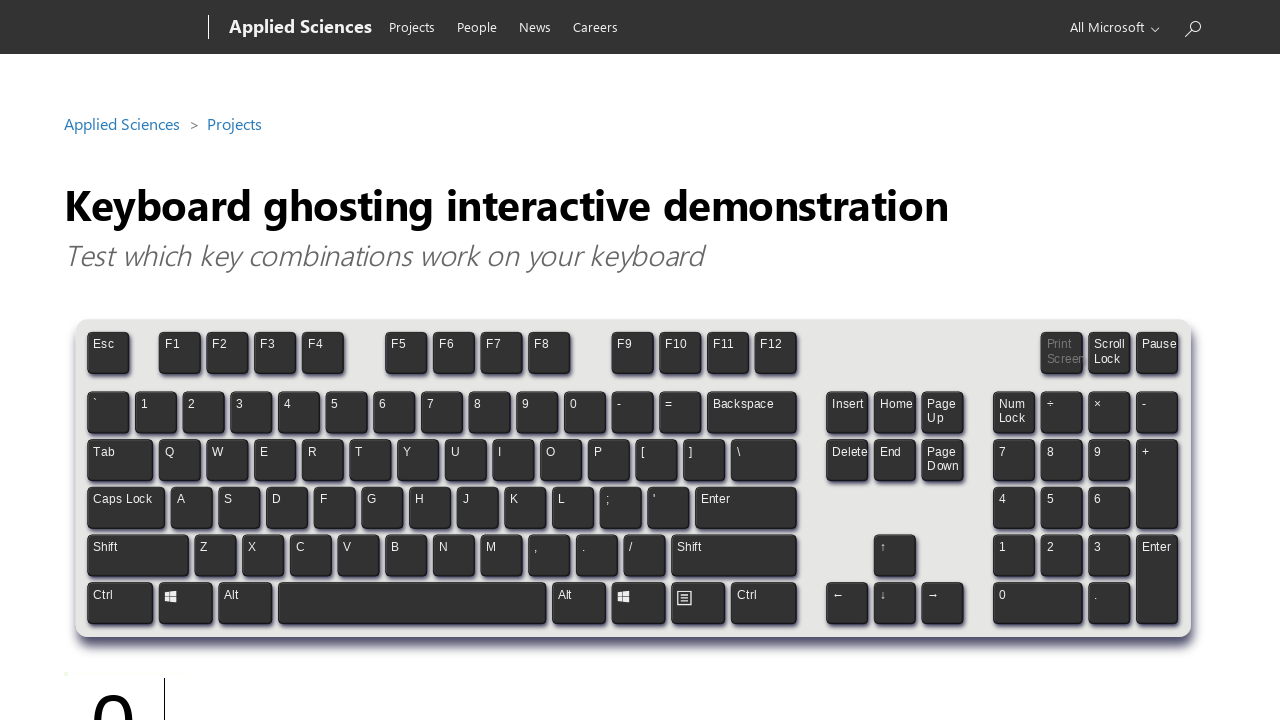

Pressed Ctrl key down
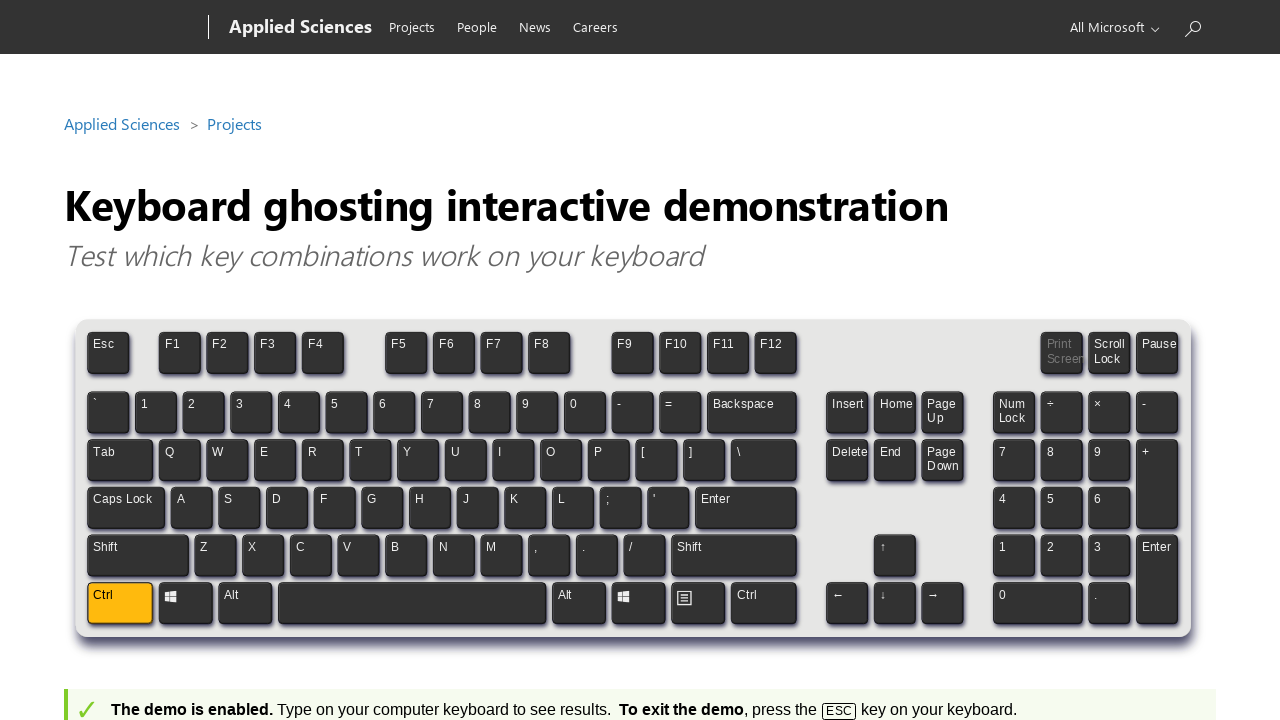

Pressed Alt key down (Ctrl+Alt combination now active)
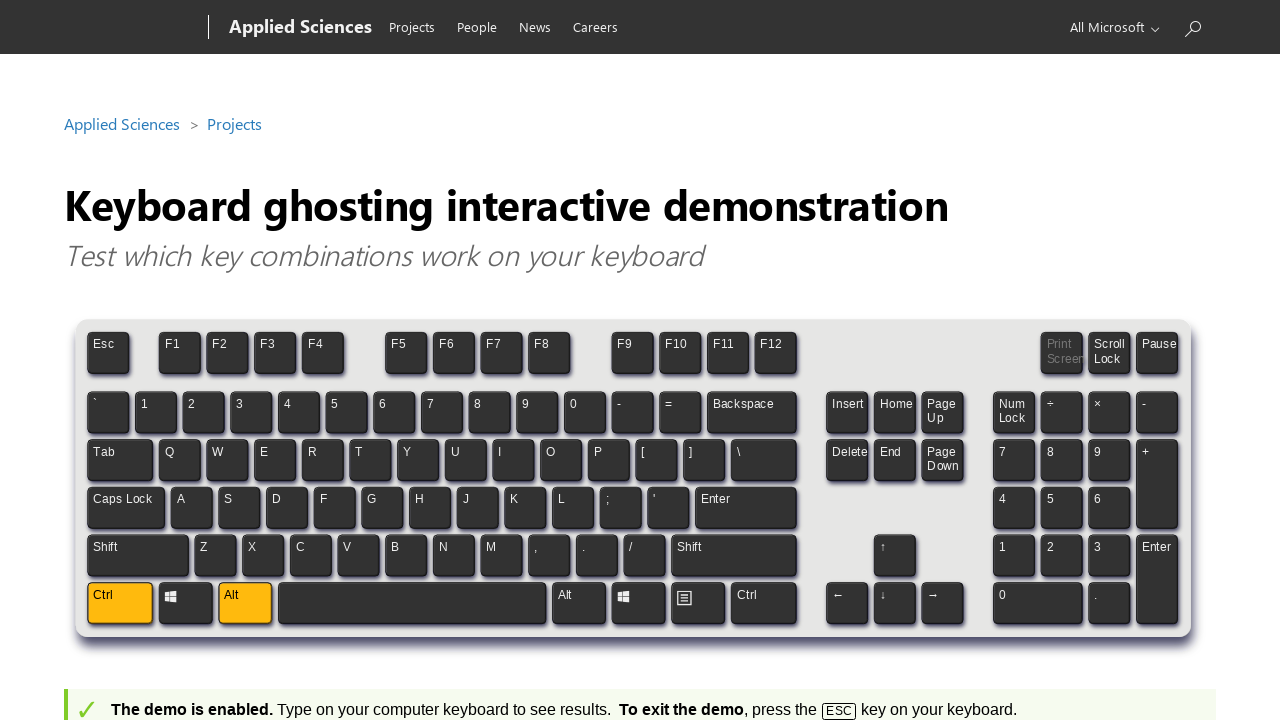

Waited 1000ms with Ctrl+Alt keys held down
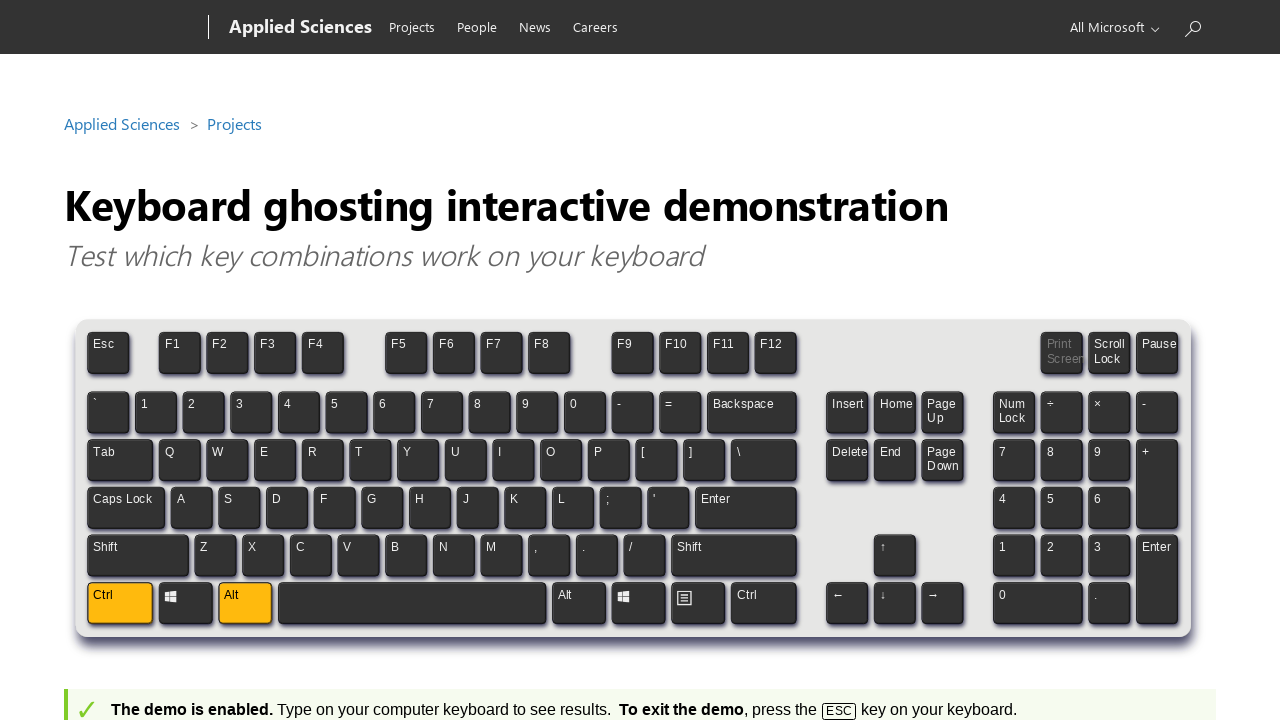

Released Alt key (Ctrl key still held down)
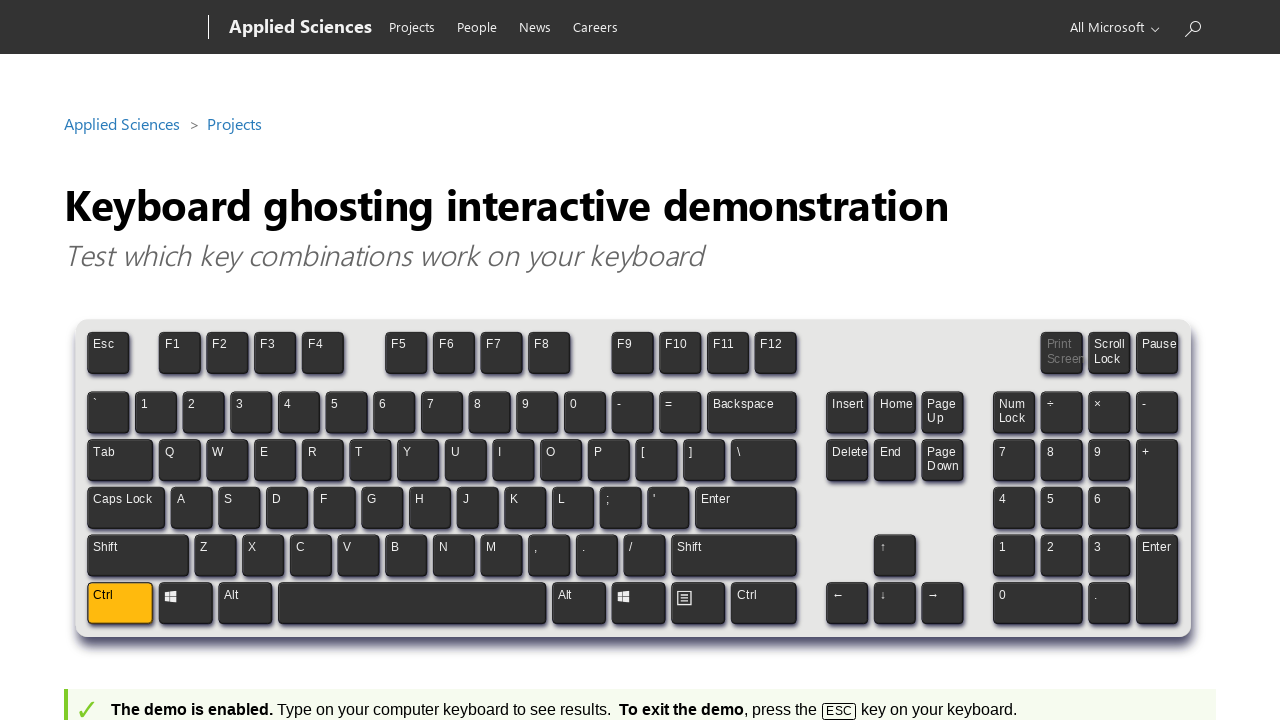

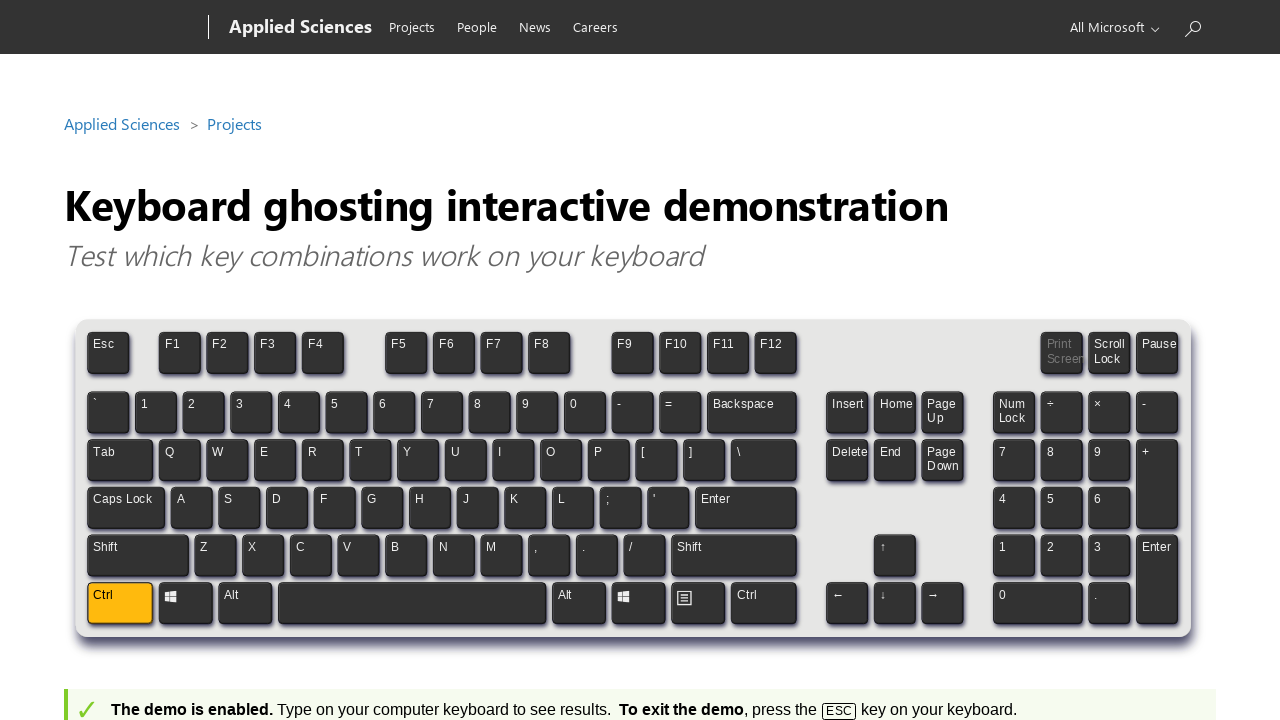